Tests adding todo items by filling the input and pressing Enter, then verifying the items appear in the list

Starting URL: https://demo.playwright.dev/todomvc

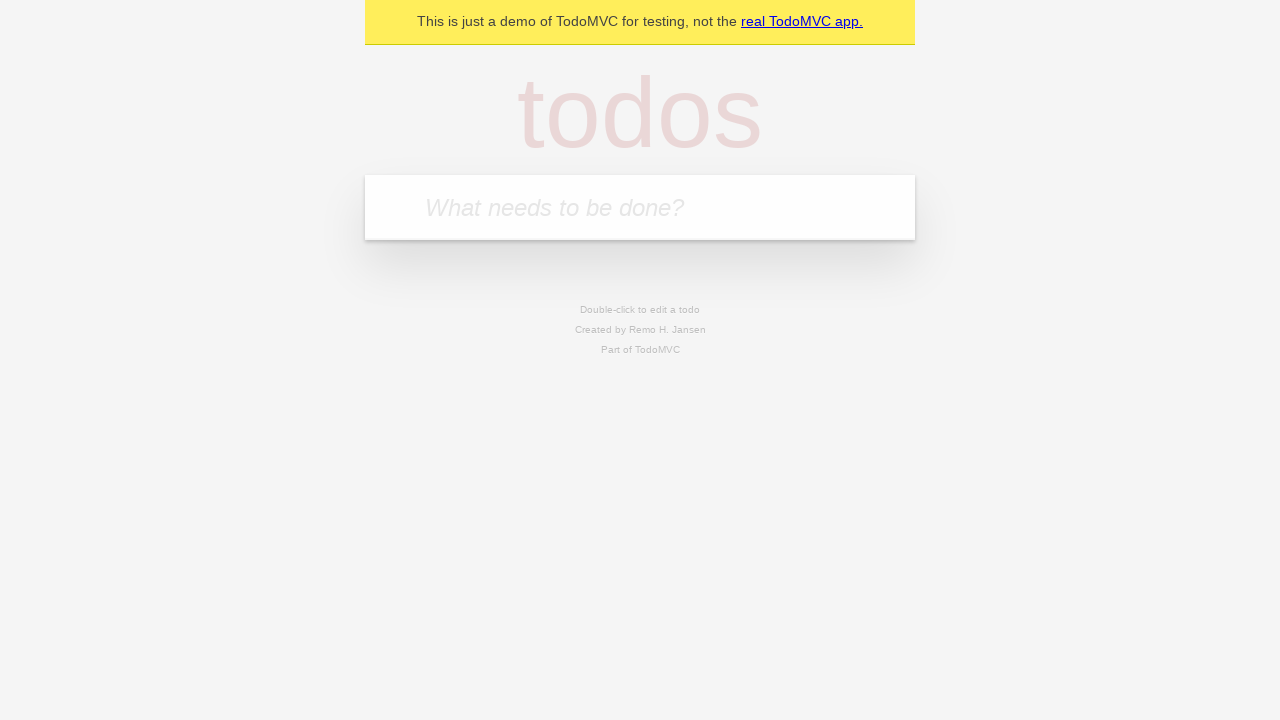

Filled todo input with 'buy some cheese' on internal:attr=[placeholder="What needs to be done?"i]
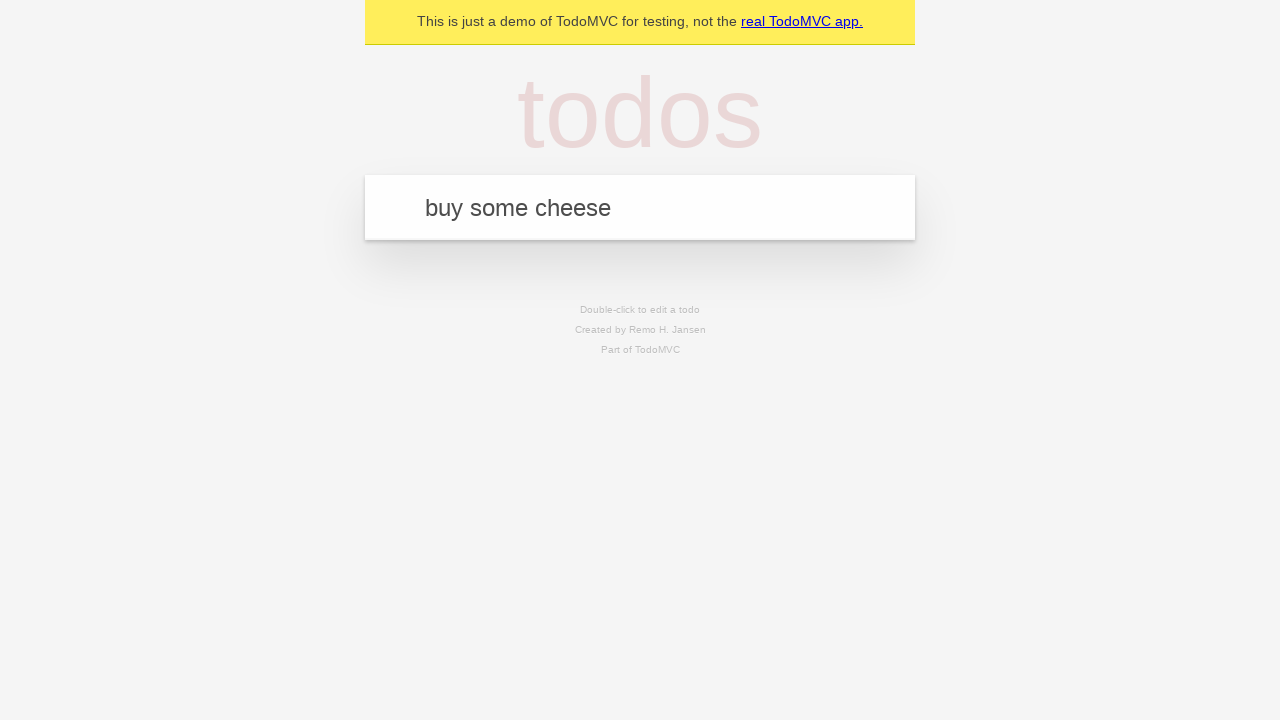

Pressed Enter to create first todo item on internal:attr=[placeholder="What needs to be done?"i]
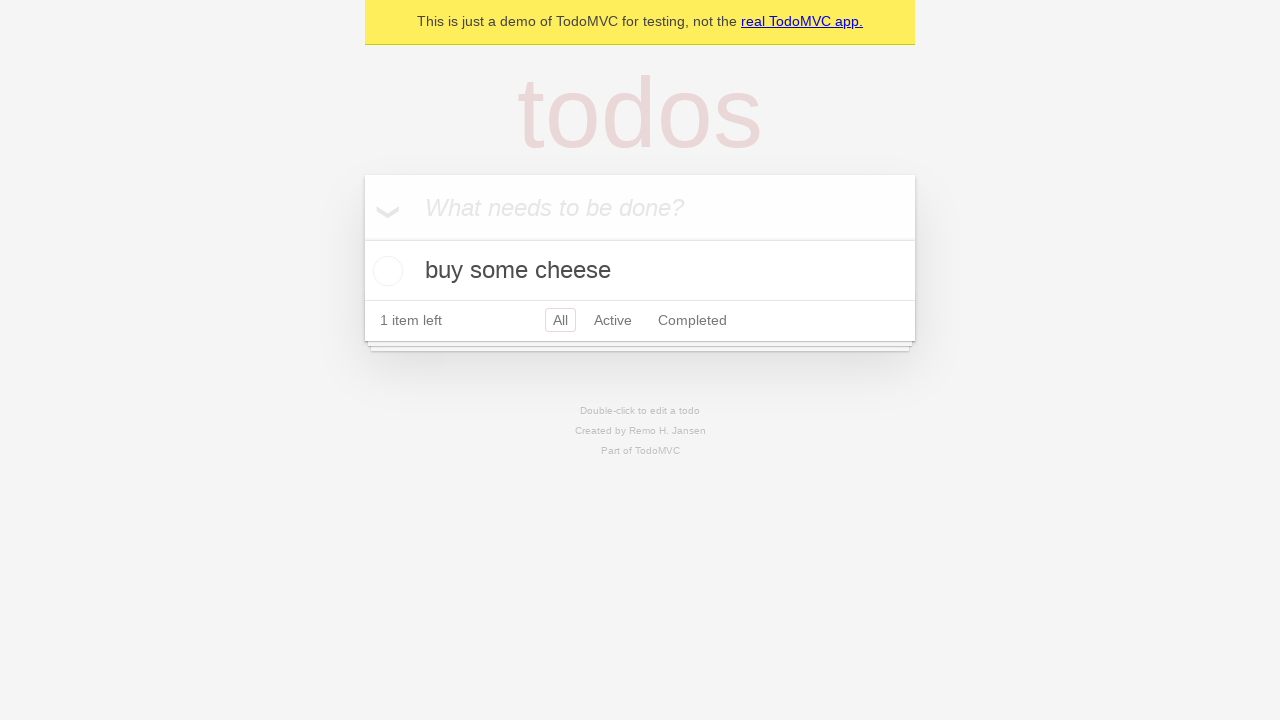

First todo item appeared in the list
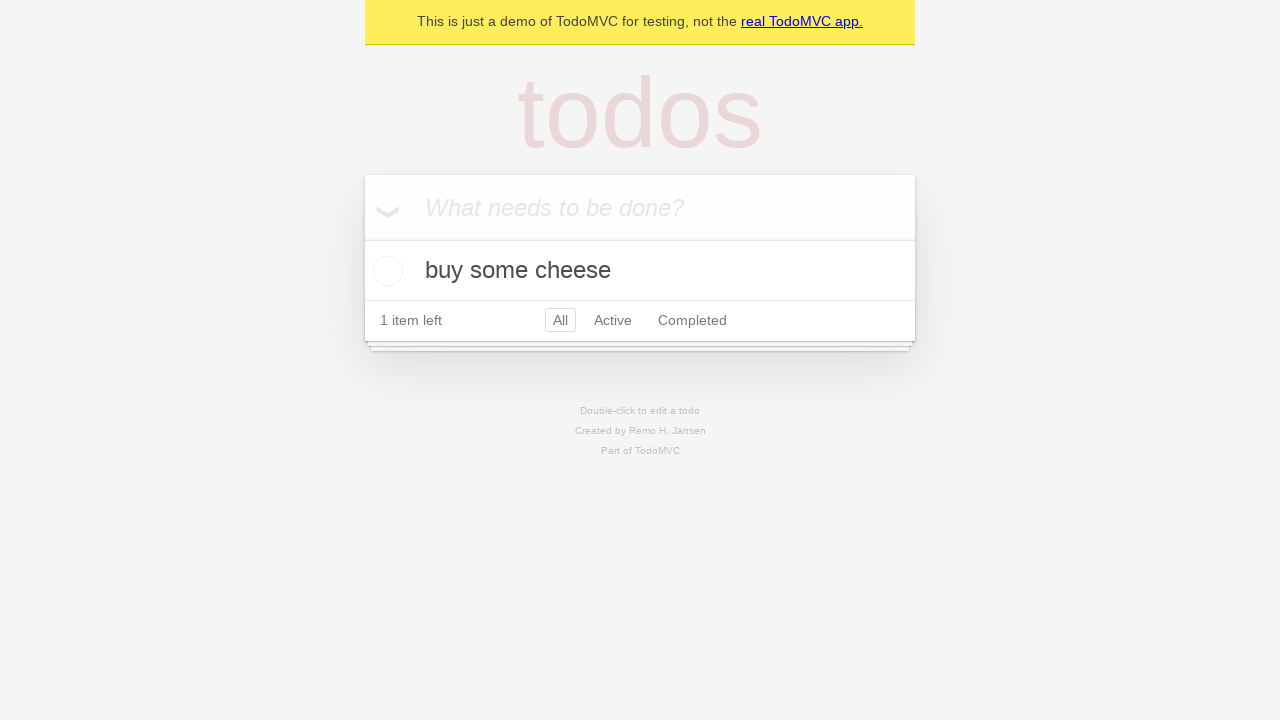

Filled todo input with 'feed the cat' on internal:attr=[placeholder="What needs to be done?"i]
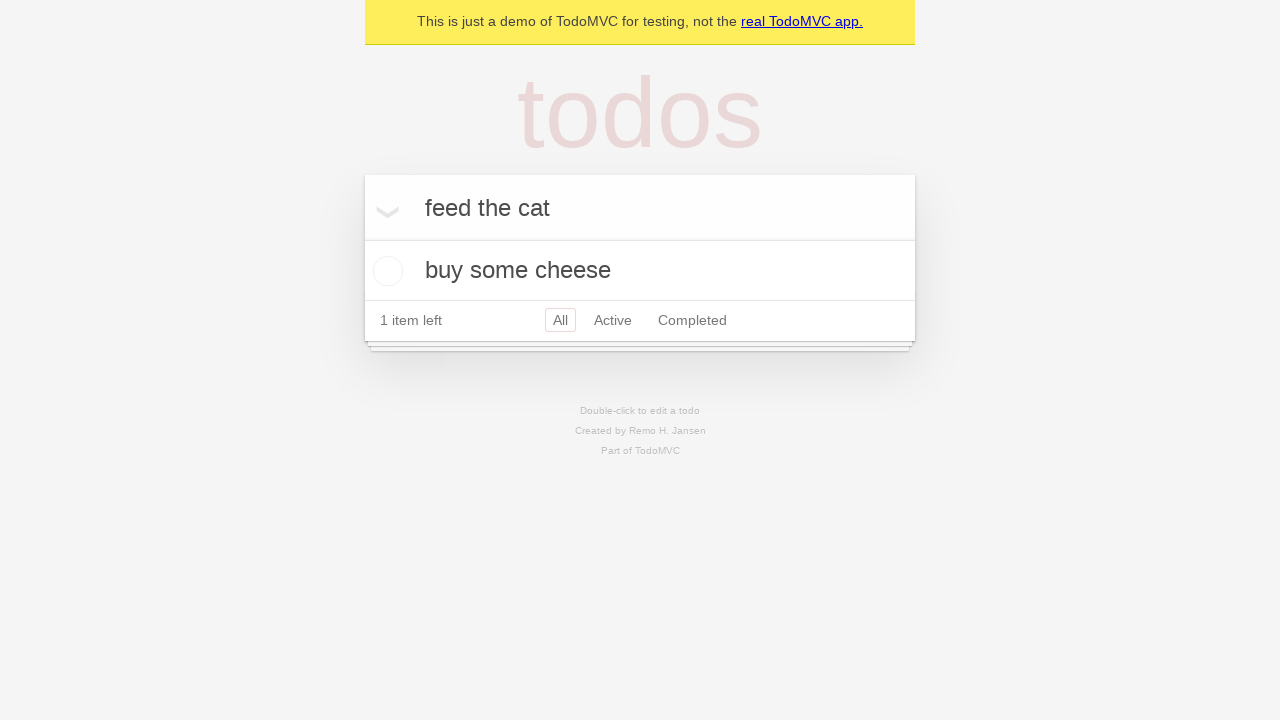

Pressed Enter to create second todo item on internal:attr=[placeholder="What needs to be done?"i]
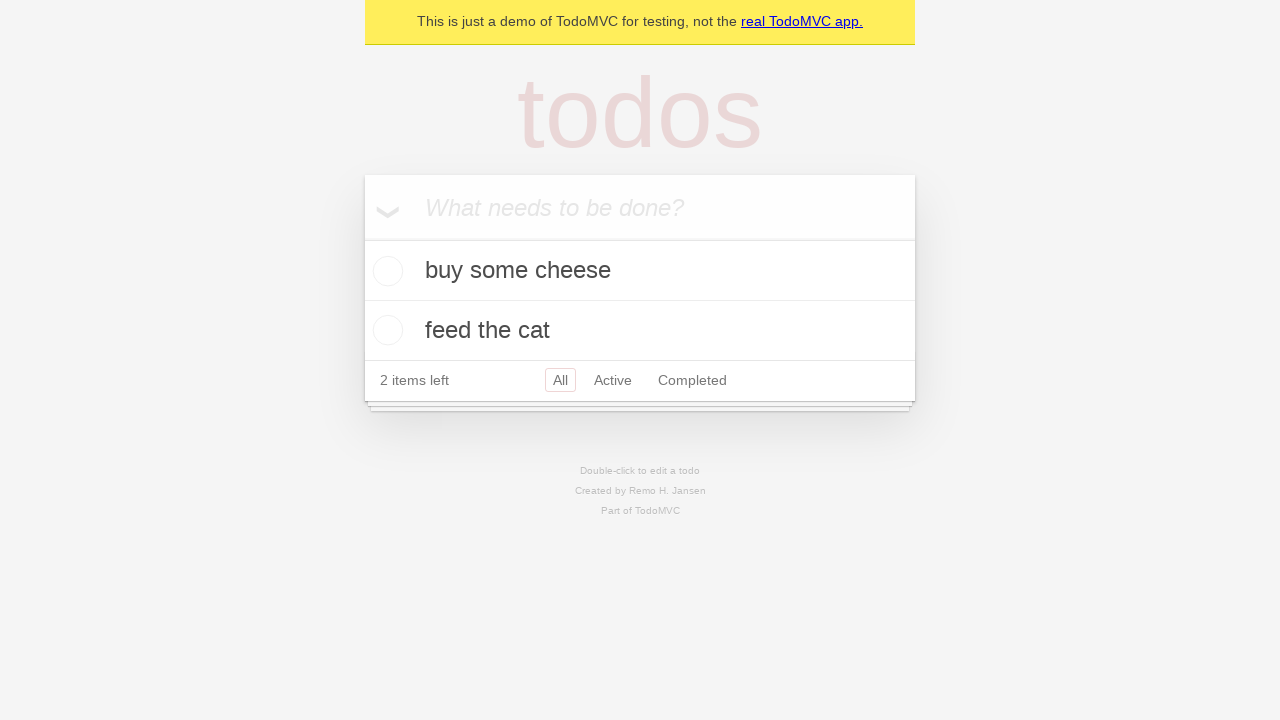

Both todo items verified in the list
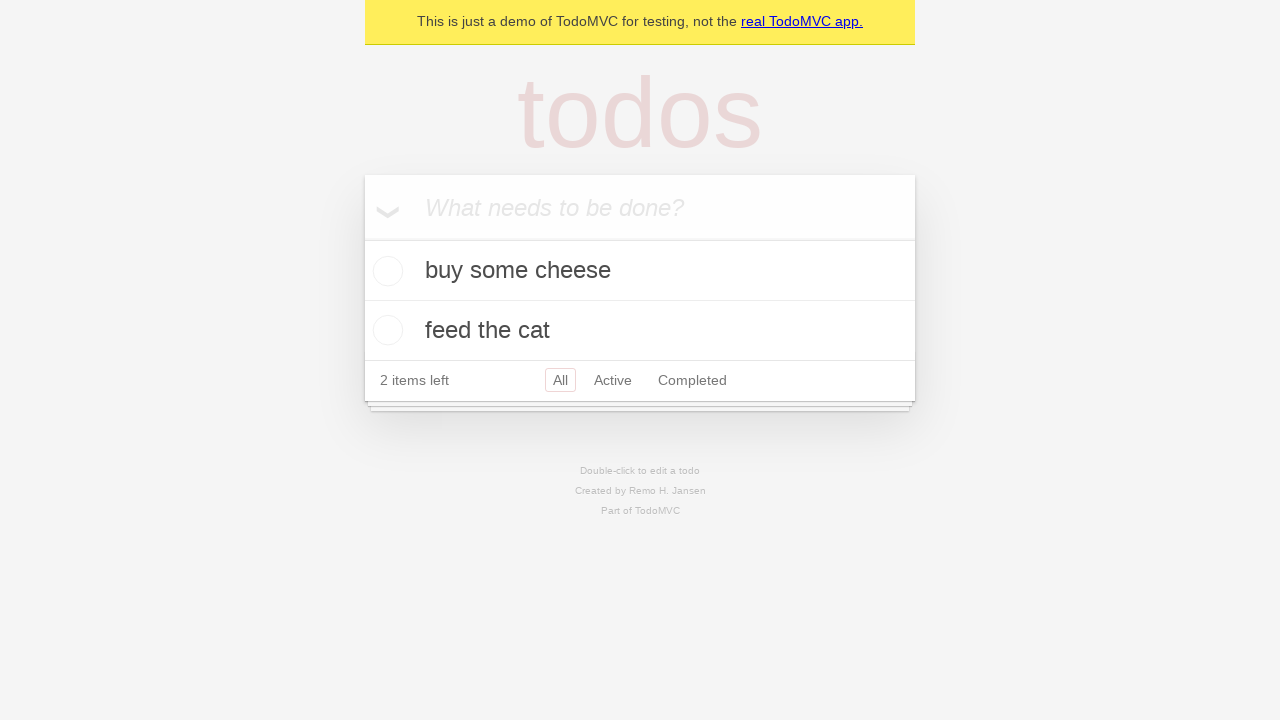

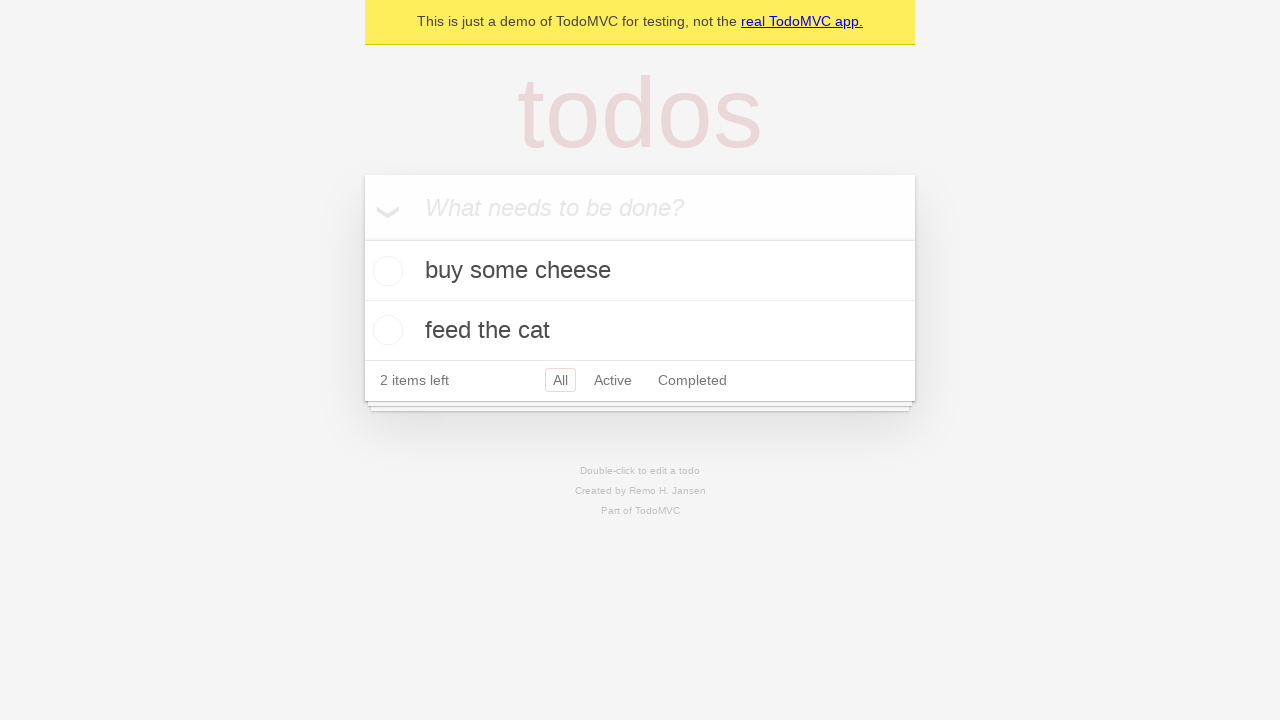